Tests the automation practice form by filling in personal details including first name, last name, email, gender, phone number, date of birth, subjects, hobbies, and address fields using dynamically generated fake data.

Starting URL: https://demoqa.com/automation-practice-form

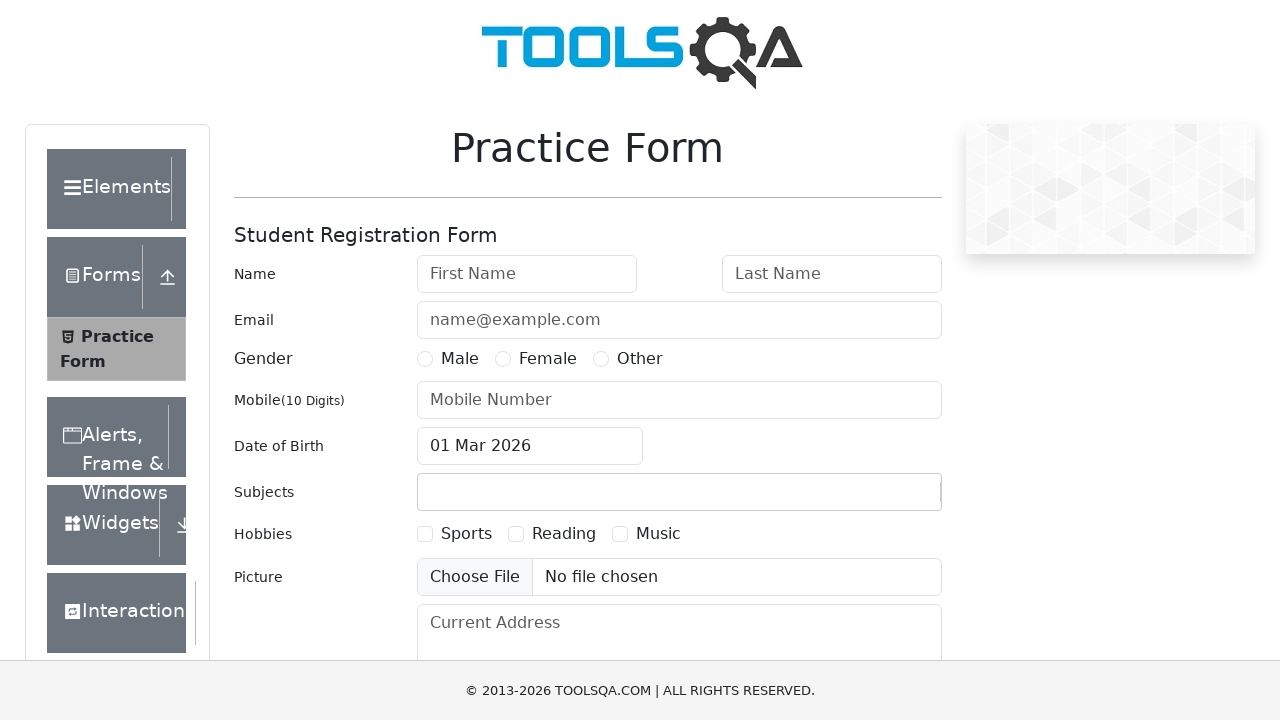

Filled first name field with 'Marcus' on #firstName
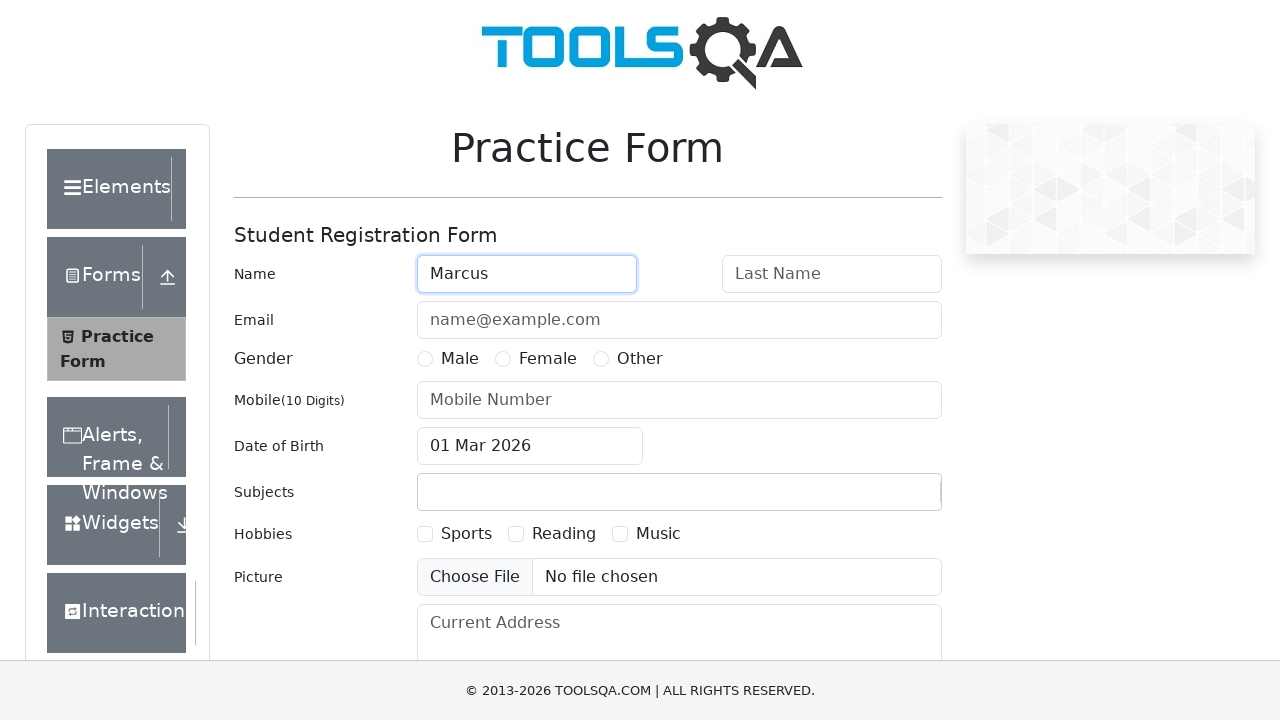

Filled last name field with 'Thompson' on #lastName
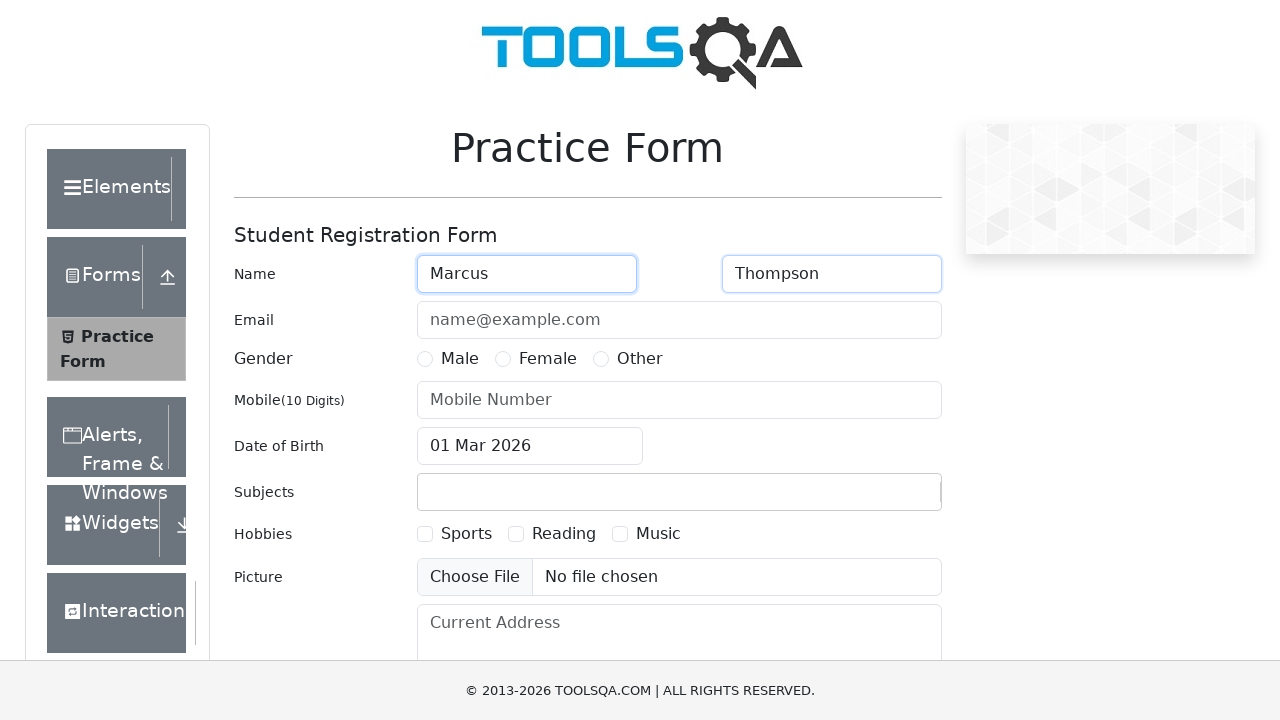

Filled email field with 'marcus.thompson@example.com' on #userEmail
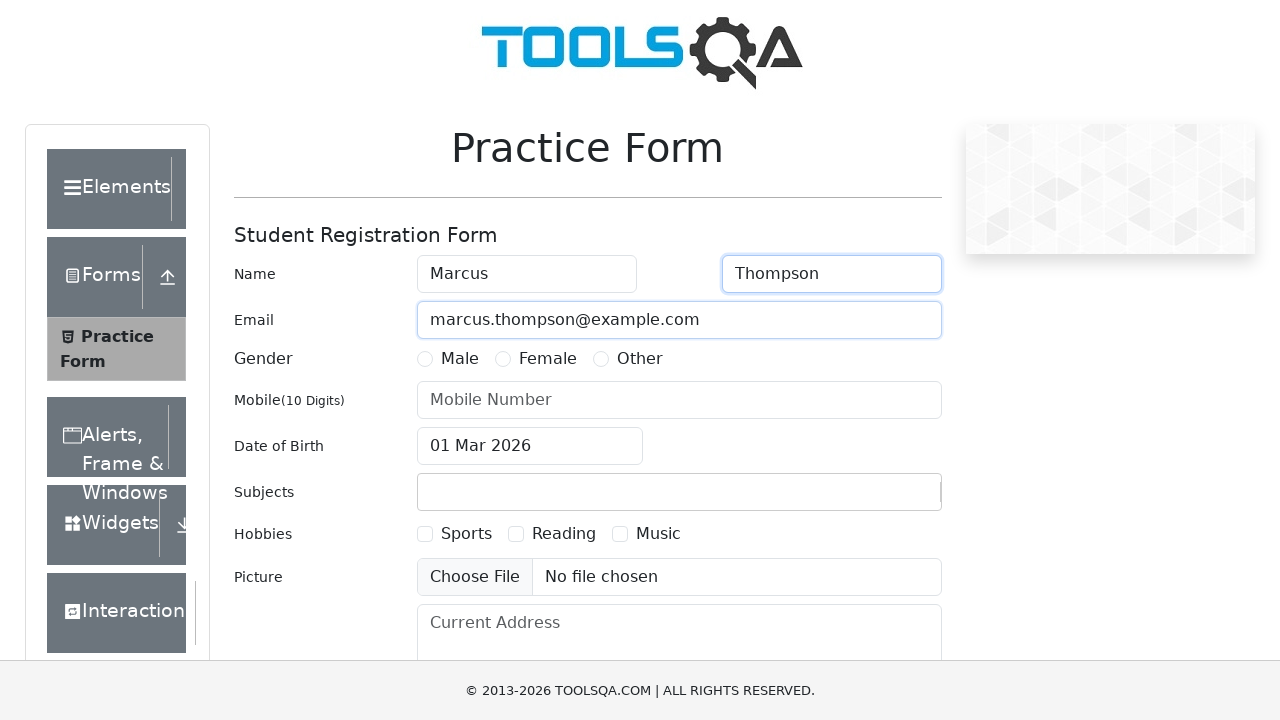

Selected Male gender option at (460, 359) on label[for='gender-radio-1']
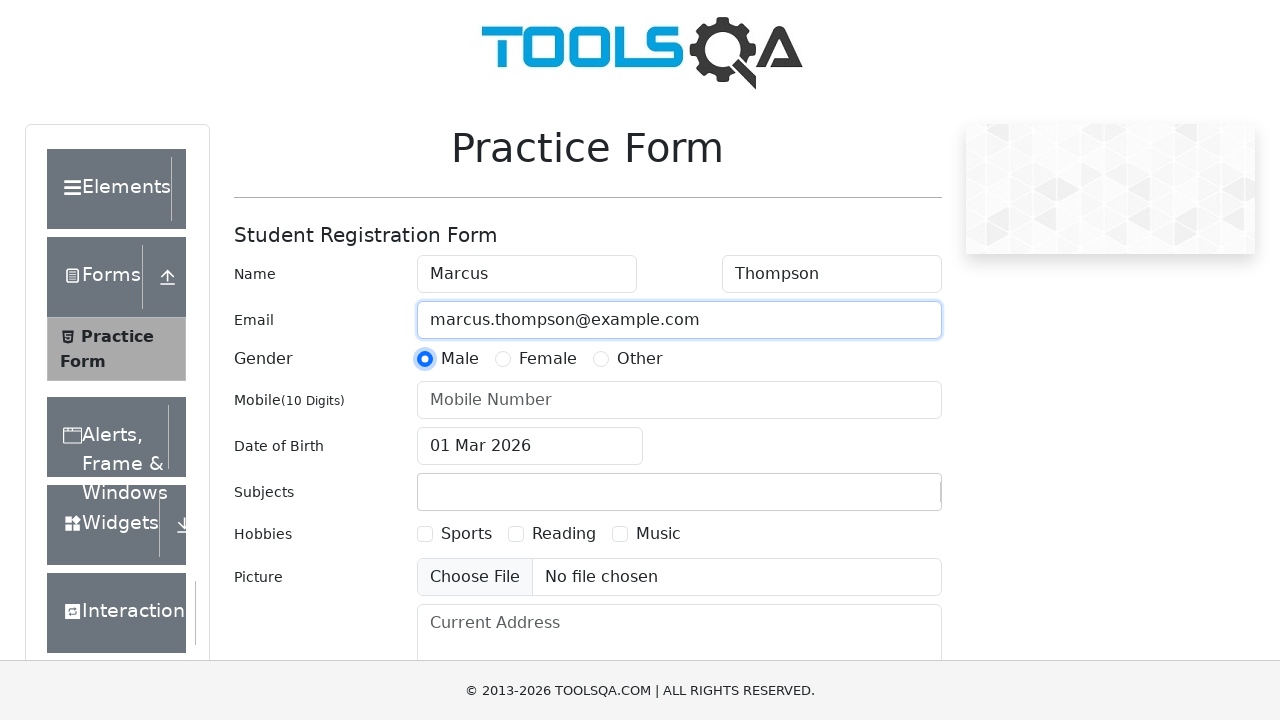

Filled phone number field with '5551234567' on #userNumber
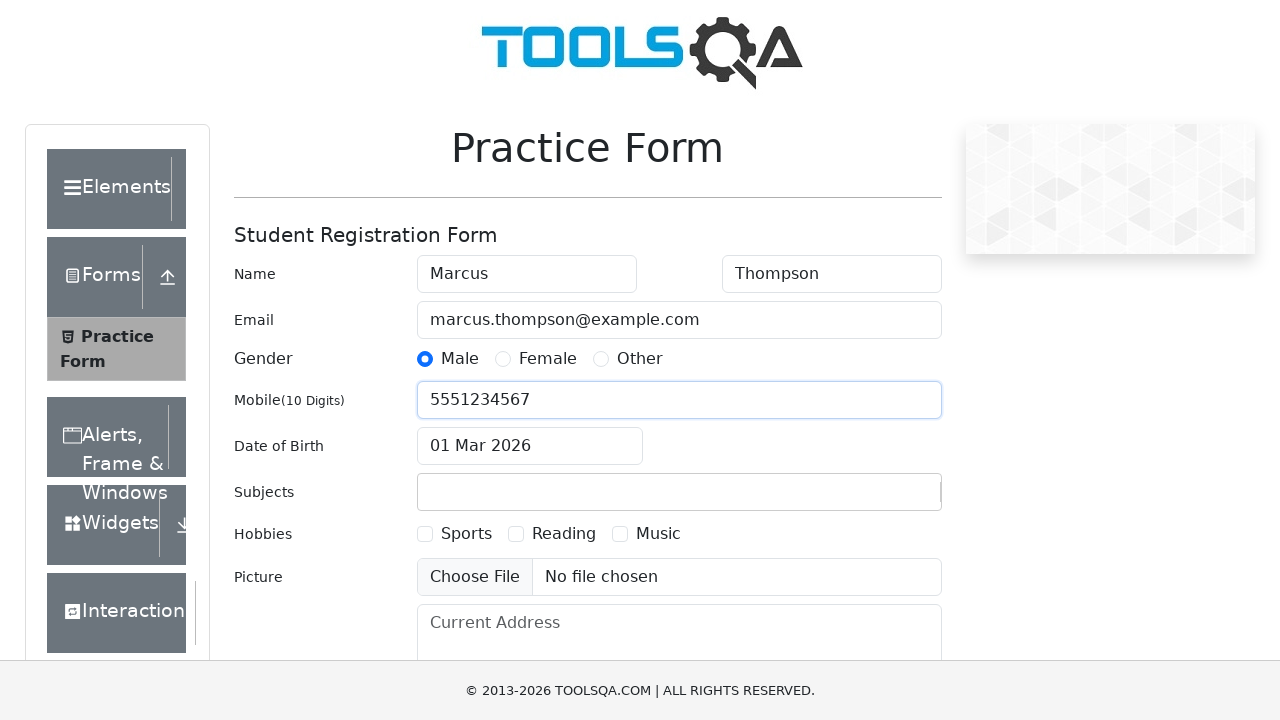

Filled date of birth field with '20 Jul 1980' on #dateOfBirthInput
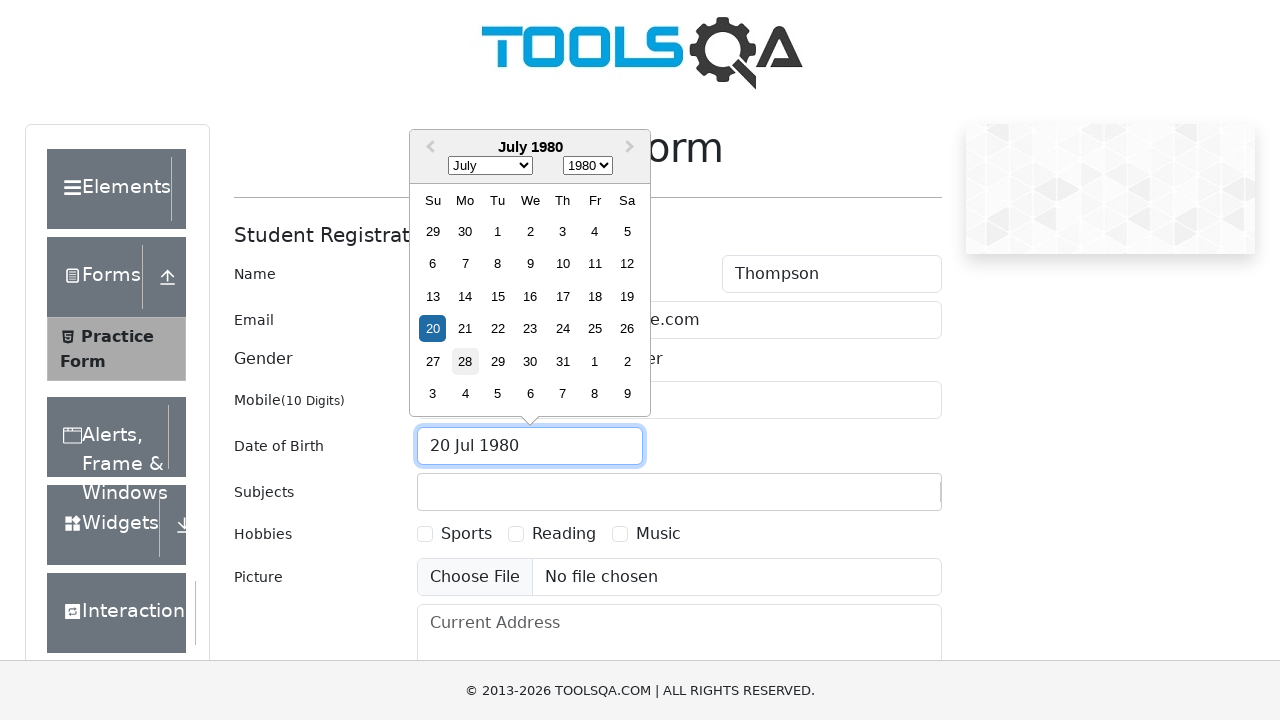

Pressed Enter to confirm date of birth on #dateOfBirthInput
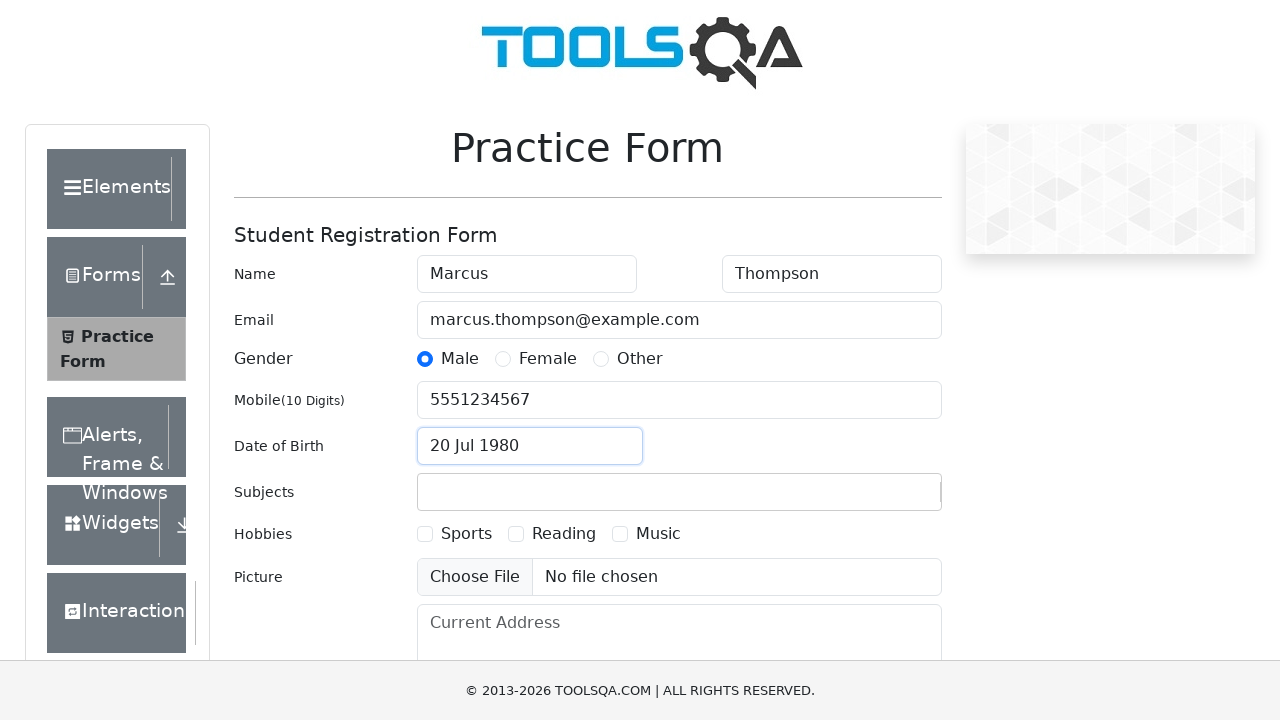

Filled subjects field with 'To be or not to be, that is the question' on #subjectsInput
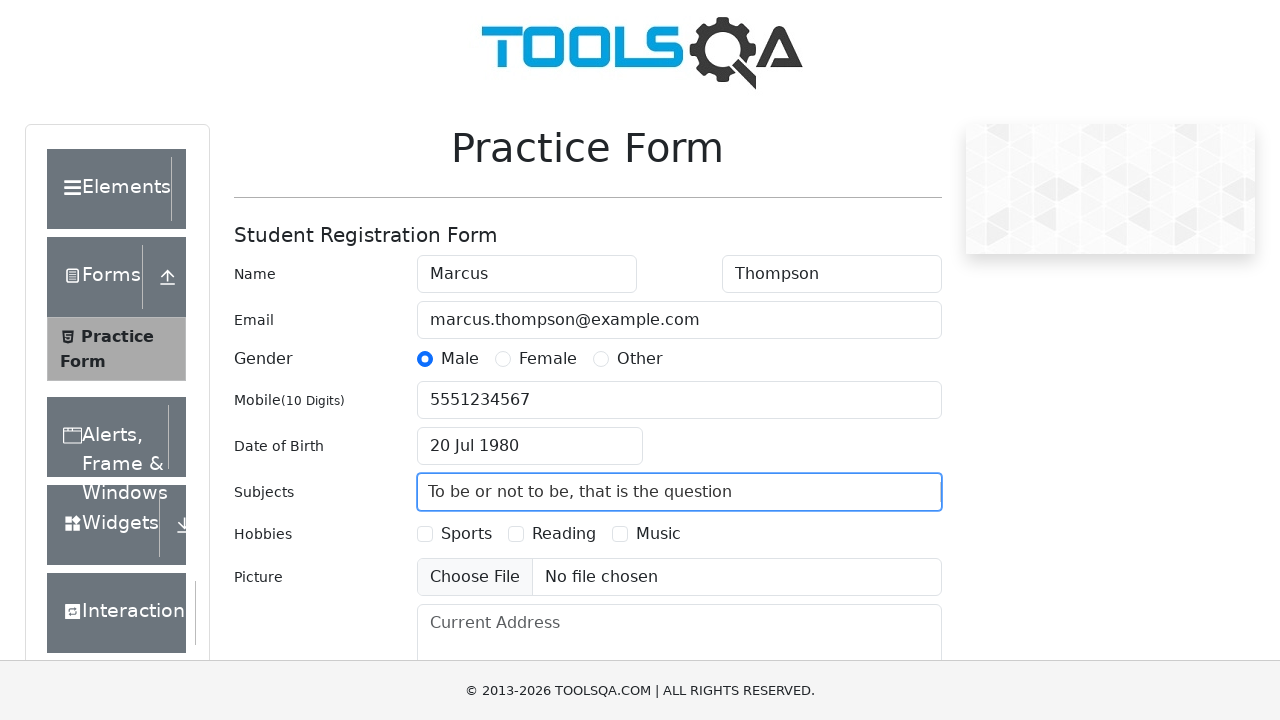

Pressed Tab to move out of subjects field on #subjectsInput
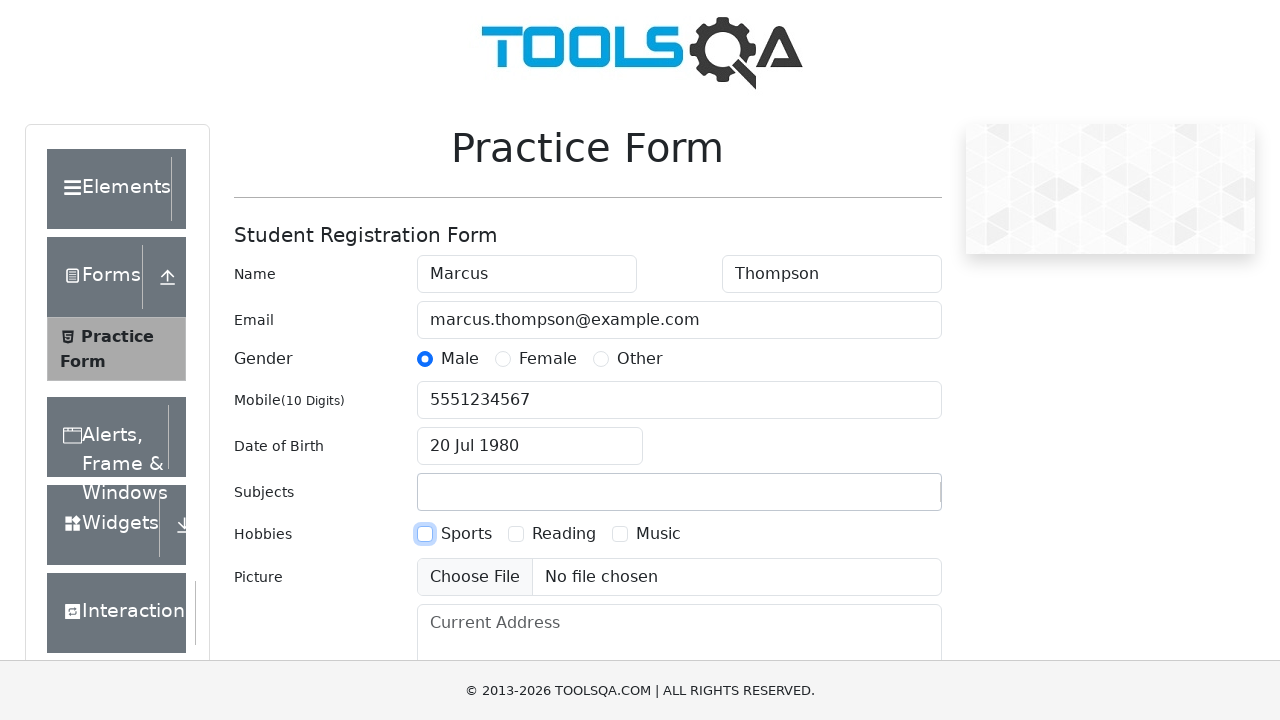

Selected Sports hobby checkbox at (466, 534) on label[for='hobbies-checkbox-1']
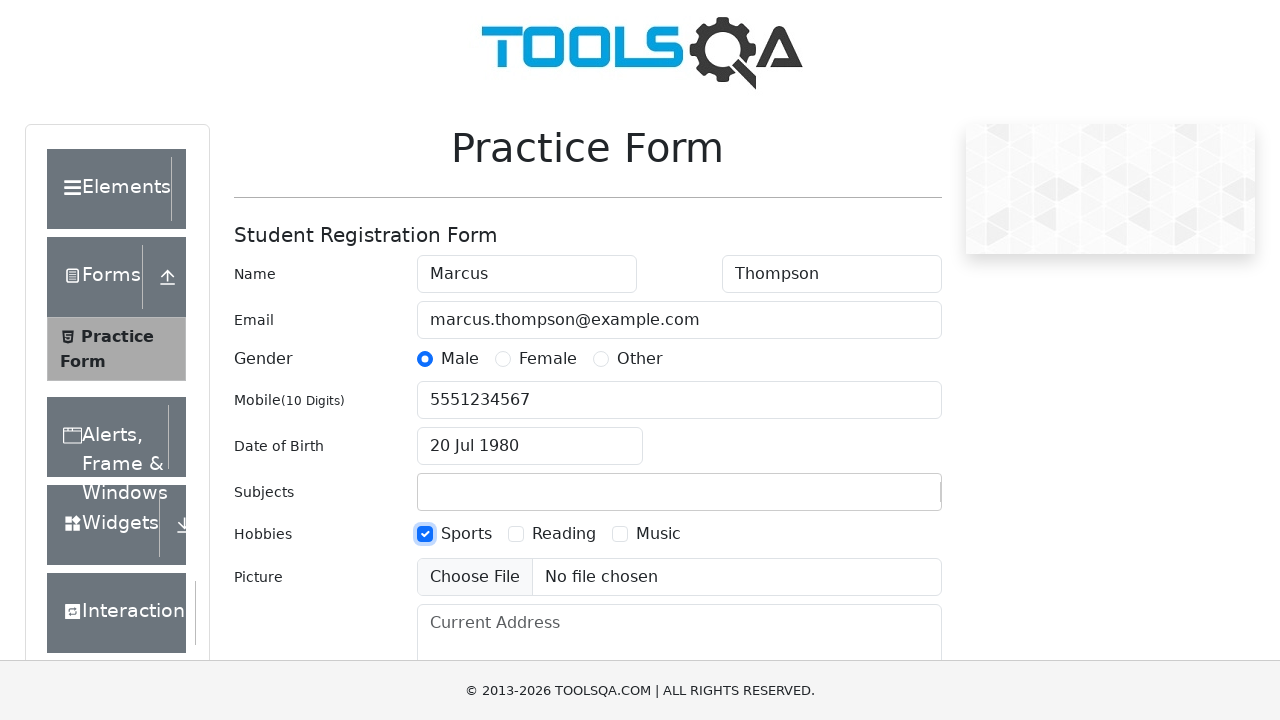

Filled current address field with '4521 Oak Street, Springfield, IL 62701' on #currentAddress
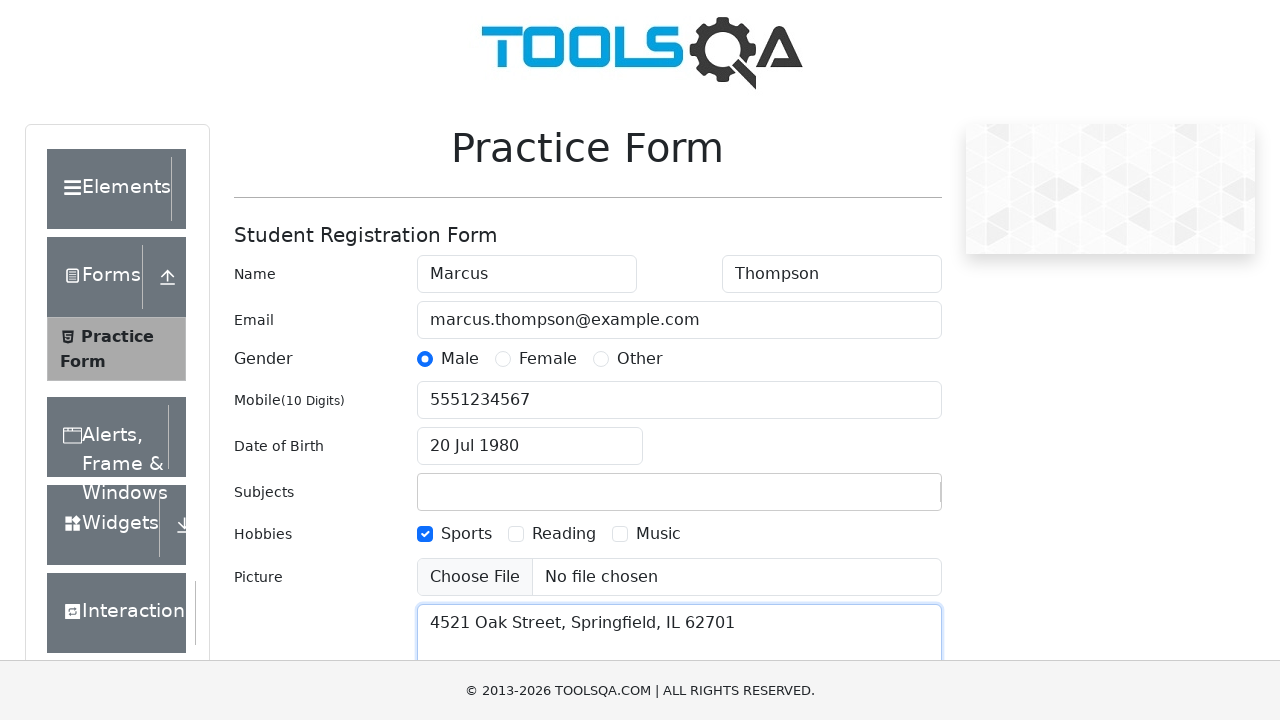

Clicked state dropdown to open it at (527, 437) on #state
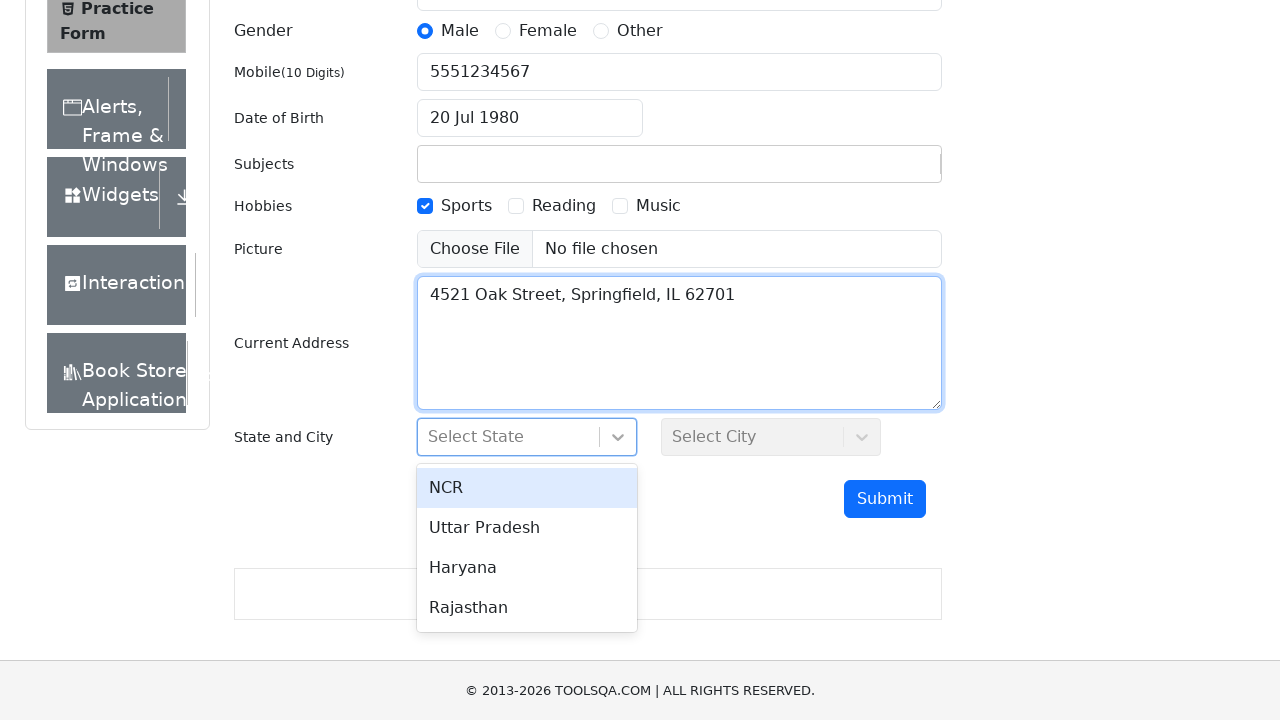

Typed 'NCR' in state dropdown
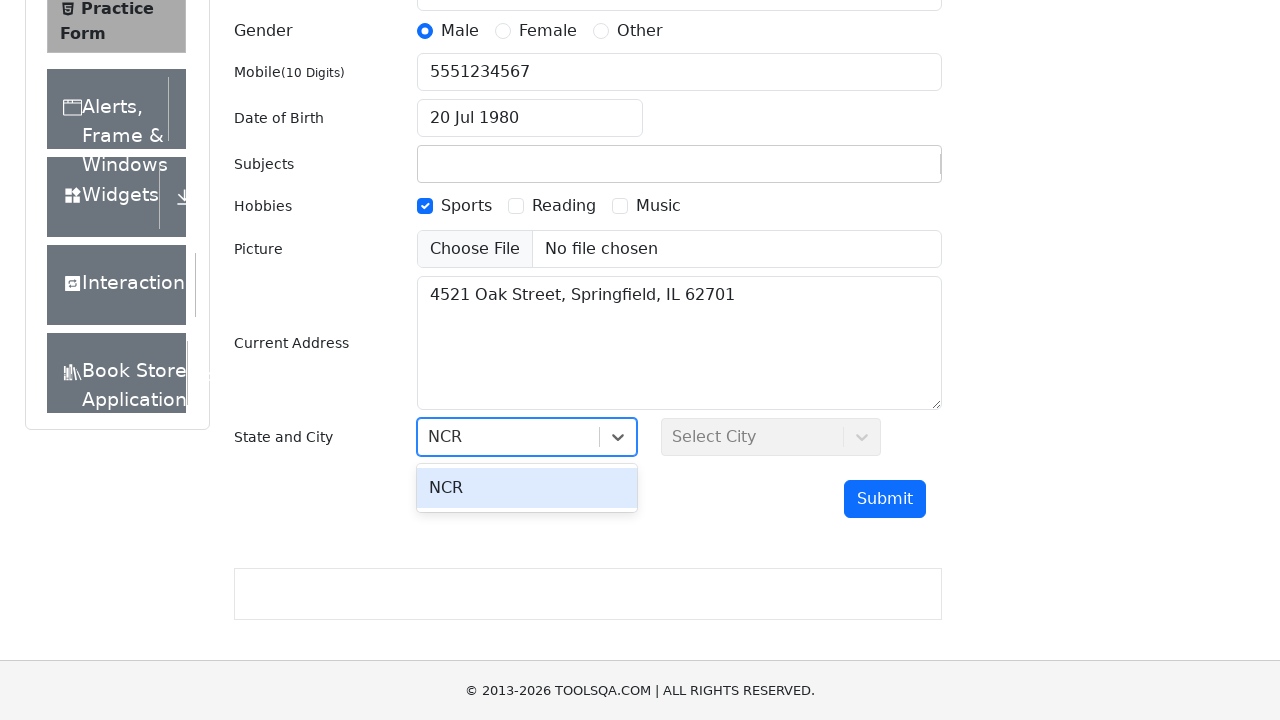

Pressed Enter to select NCR state
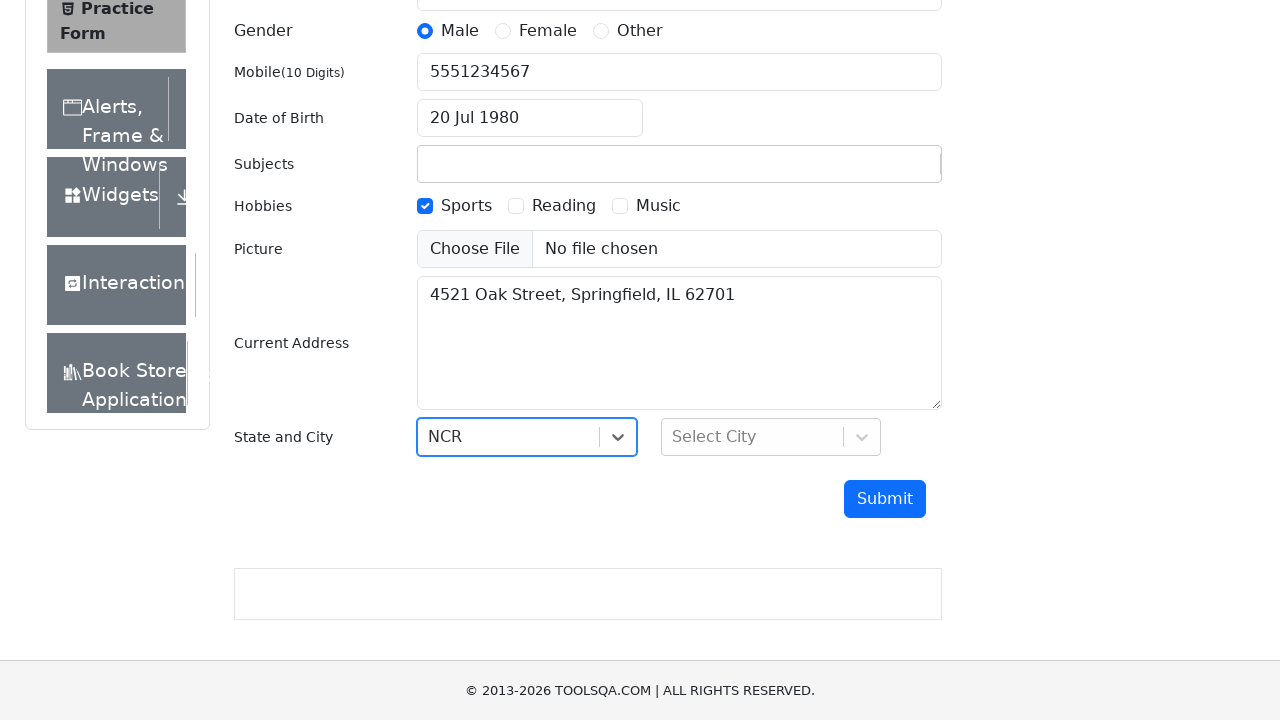

Waited 2 seconds for form processing
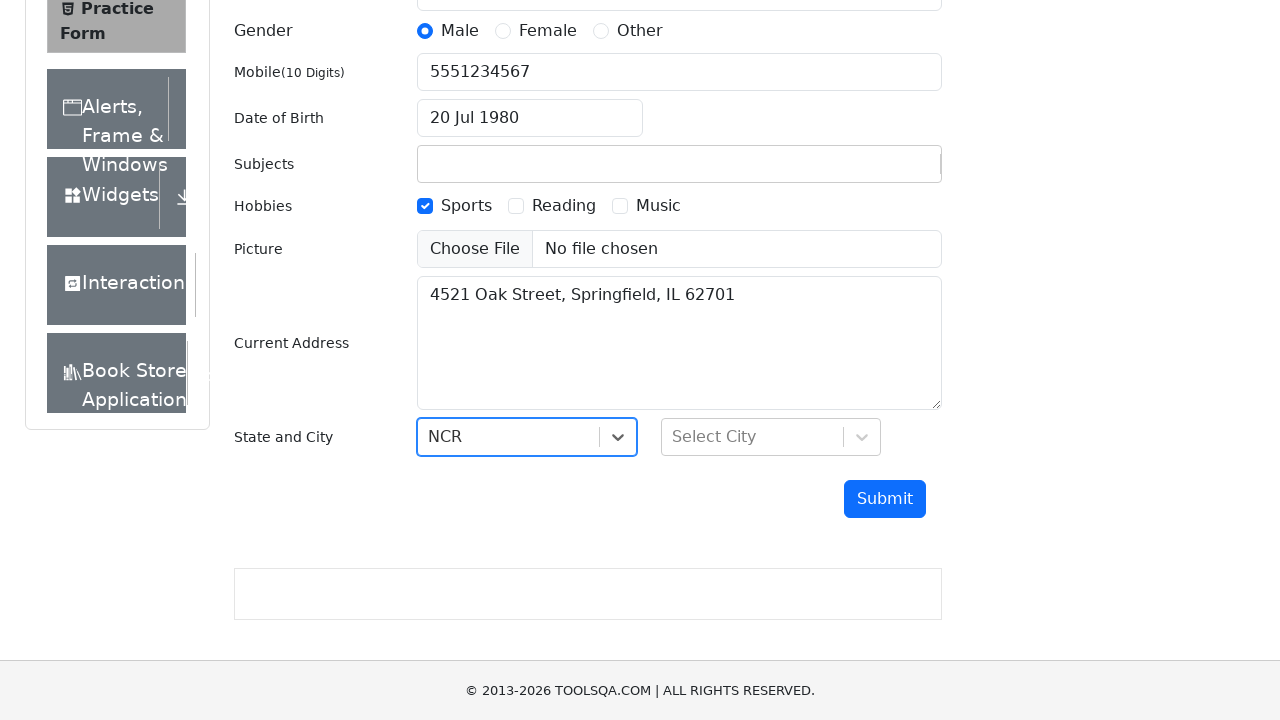

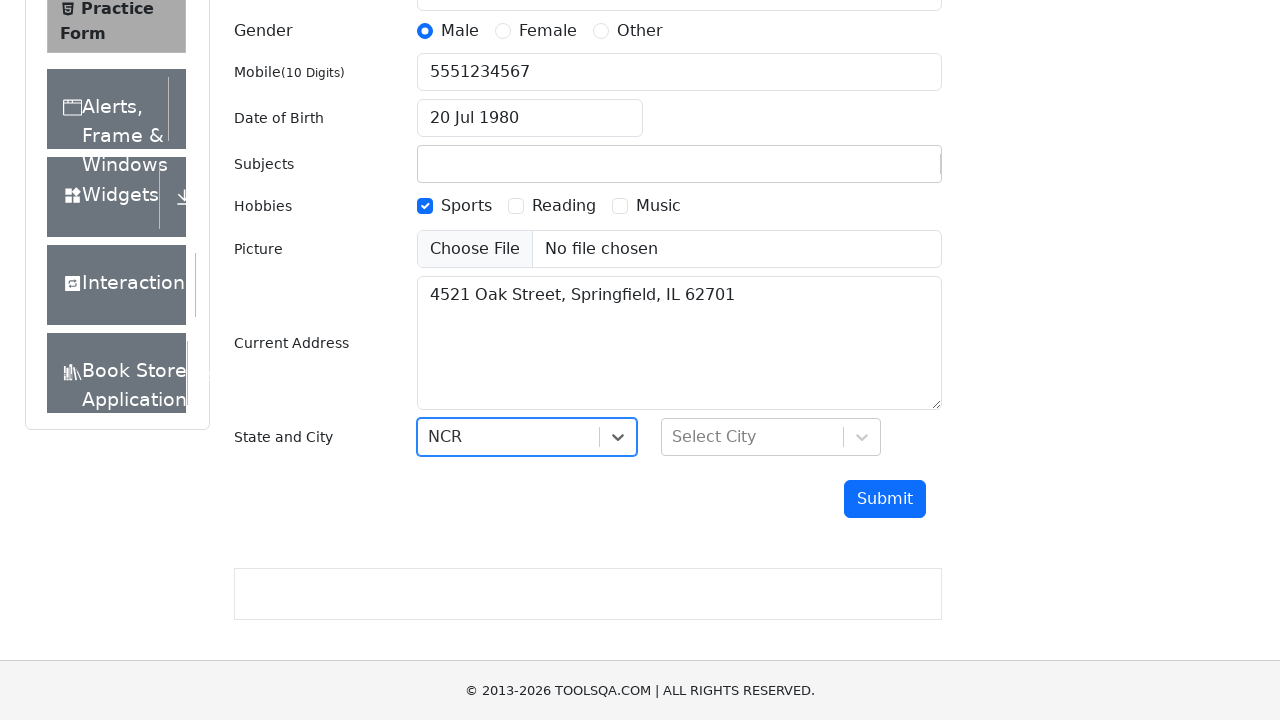